Tests a jQuery combo tree dropdown component by clicking on the input field to open the dropdown and selecting a specific choice from the available options.

Starting URL: https://www.jqueryscript.net/demo/Drop-Down-Combo-Tree/

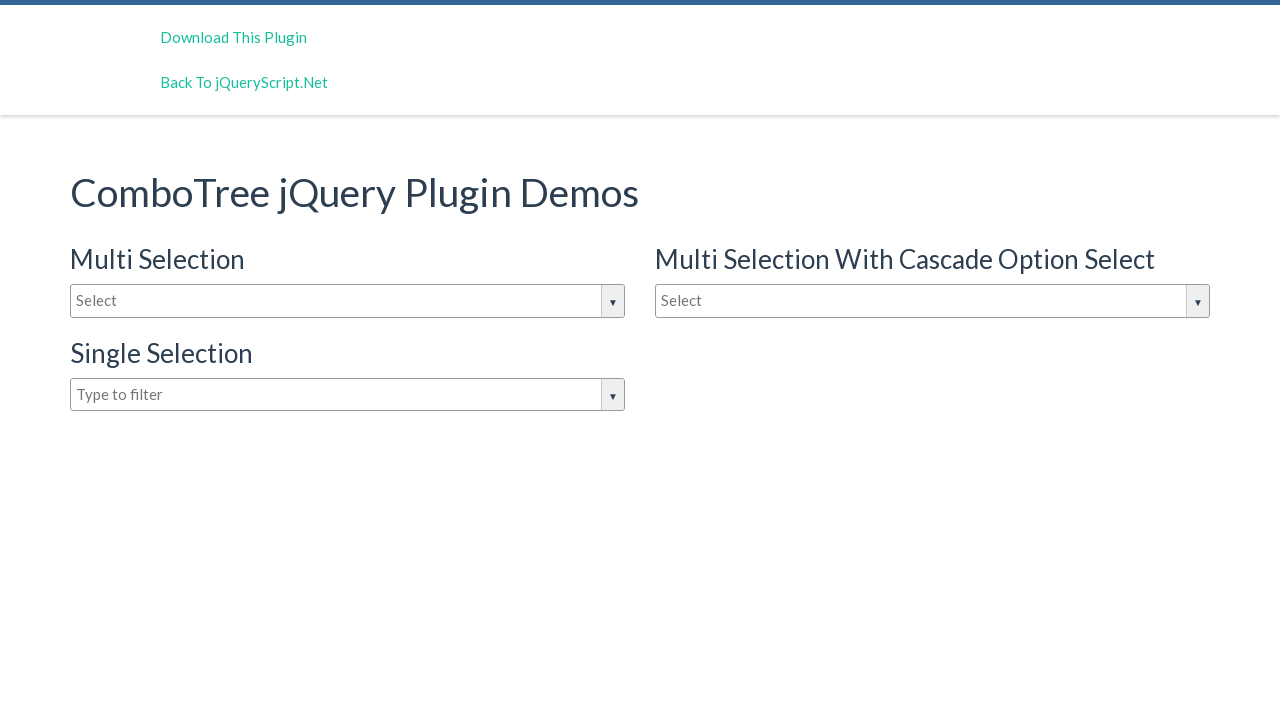

Clicked on the input box to open the jQuery dropdown at (348, 301) on #justAnInputBox
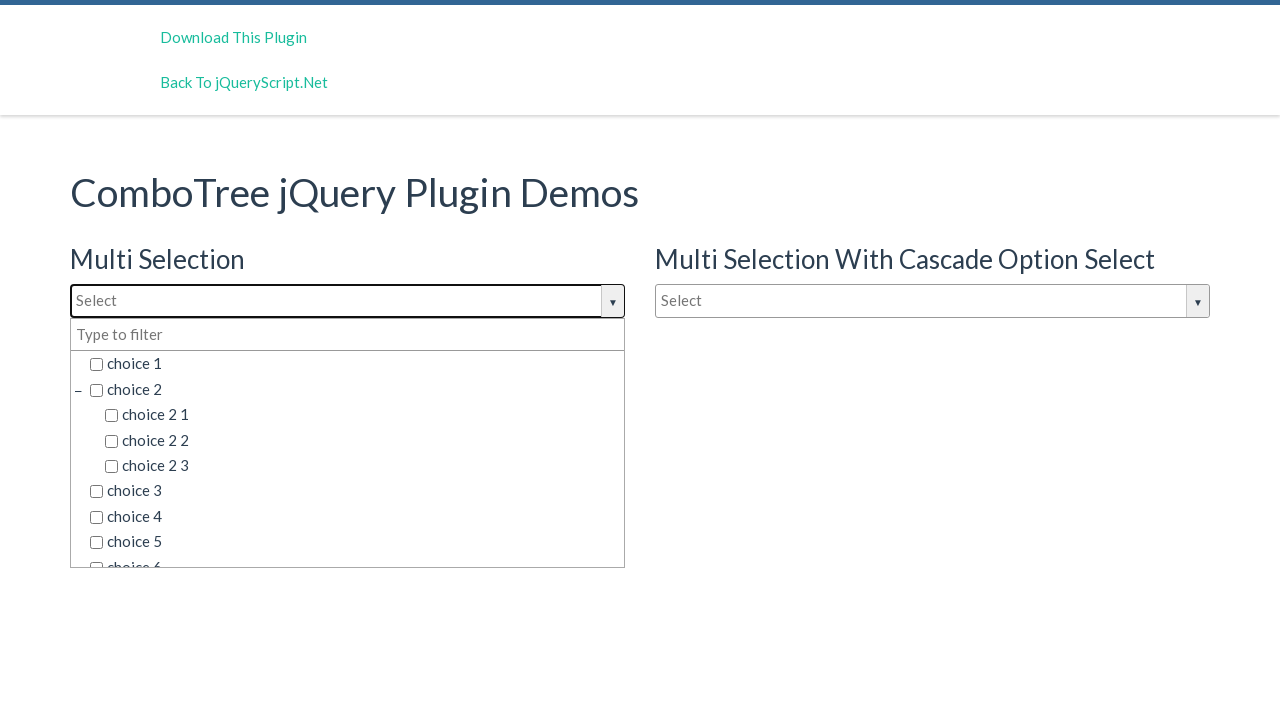

Dropdown options loaded and became visible
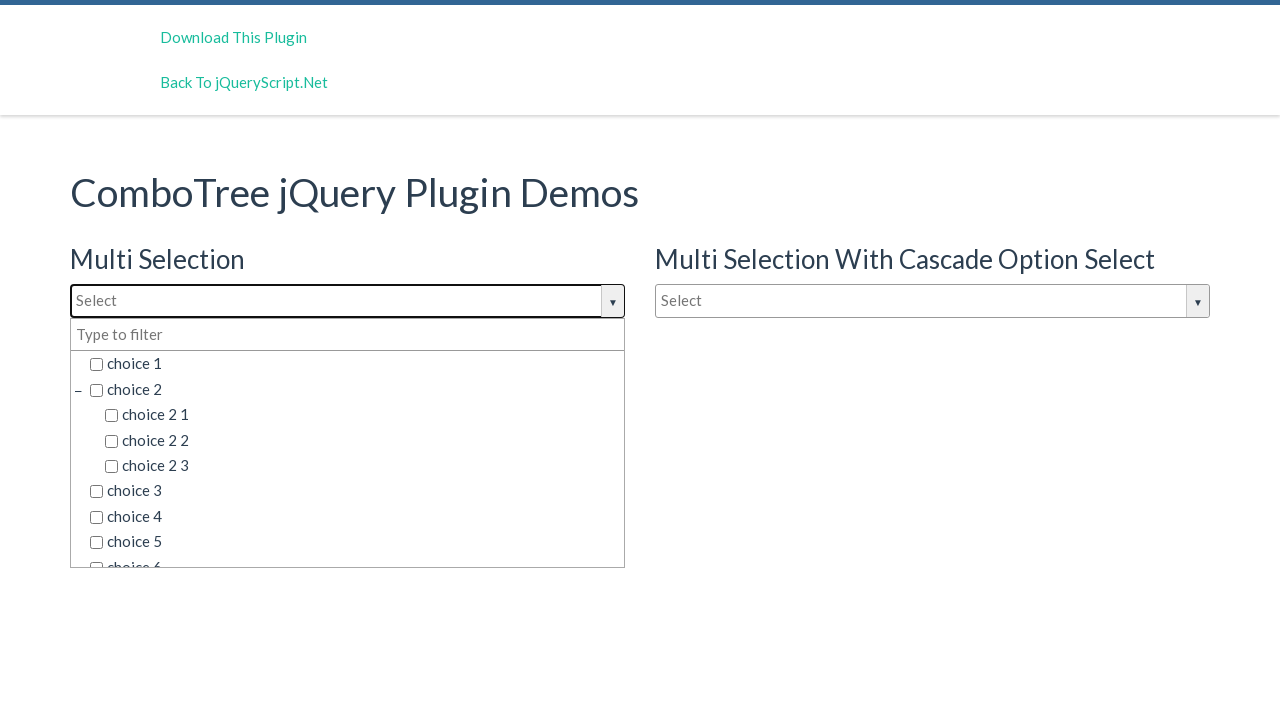

Selected 'choice 7' from the dropdown options at (355, 554) on span.comboTreeItemTitle >> nth=14
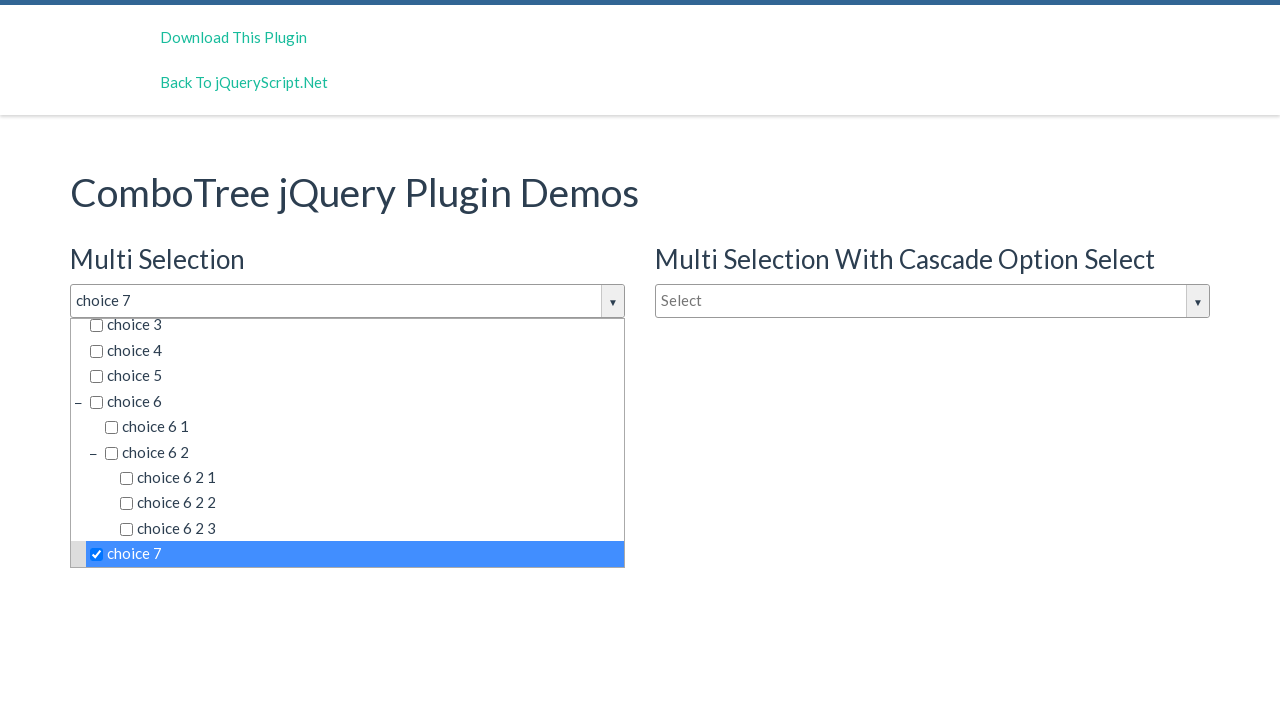

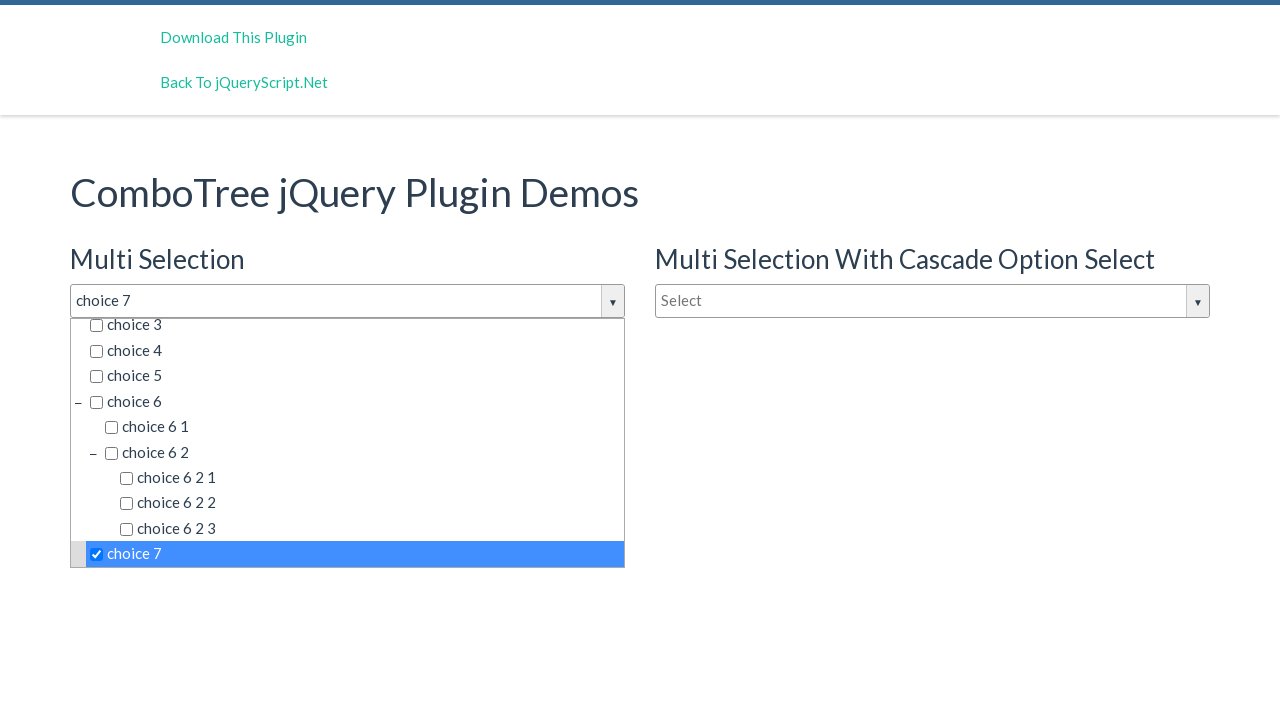